Tests modal dialog functionality by clicking a button to show a small modal, then uses JavaScript to remove the modal dialog element from the DOM

Starting URL: https://demoqa.com/modal-dialogs

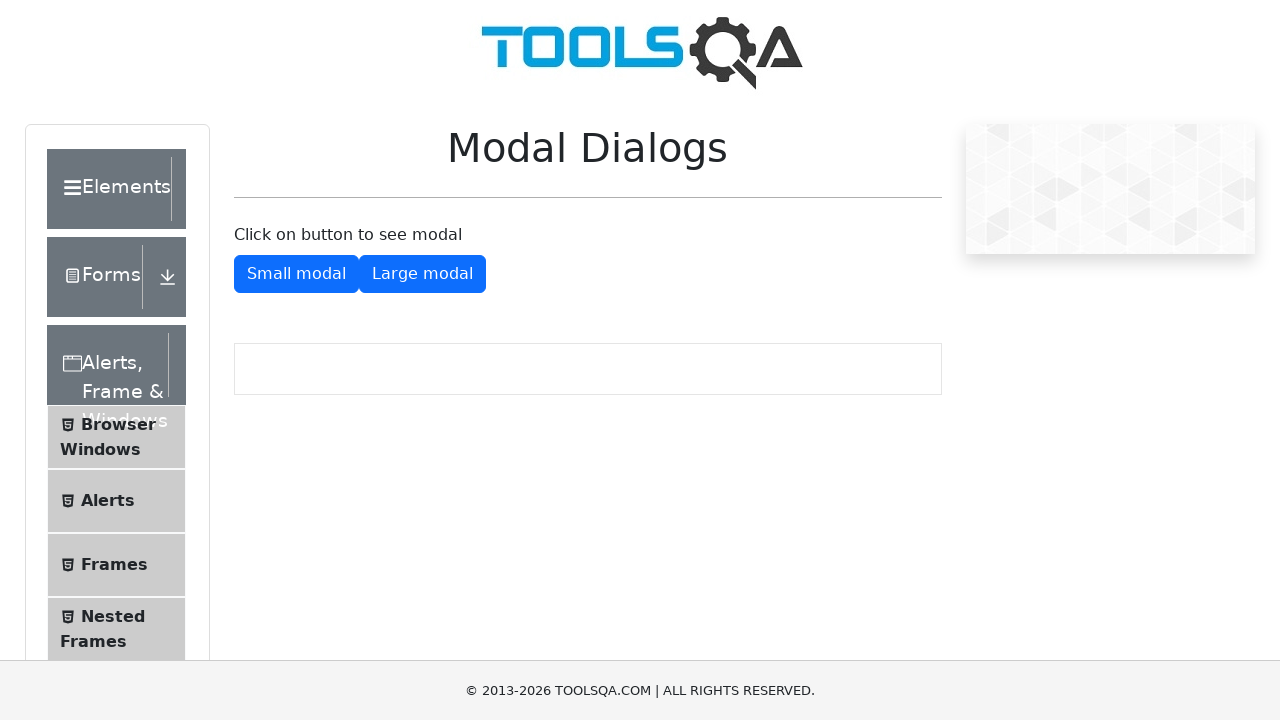

Clicked show small modal button using JavaScript
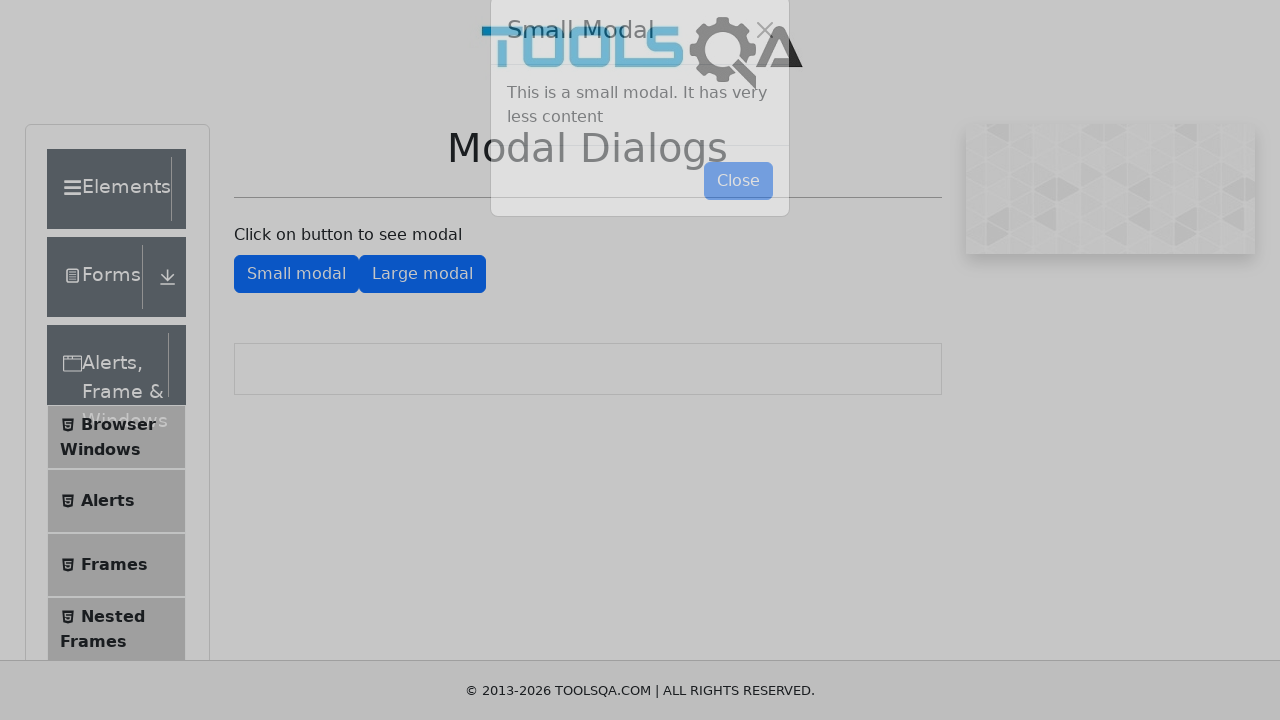

Modal dialog appeared and loaded
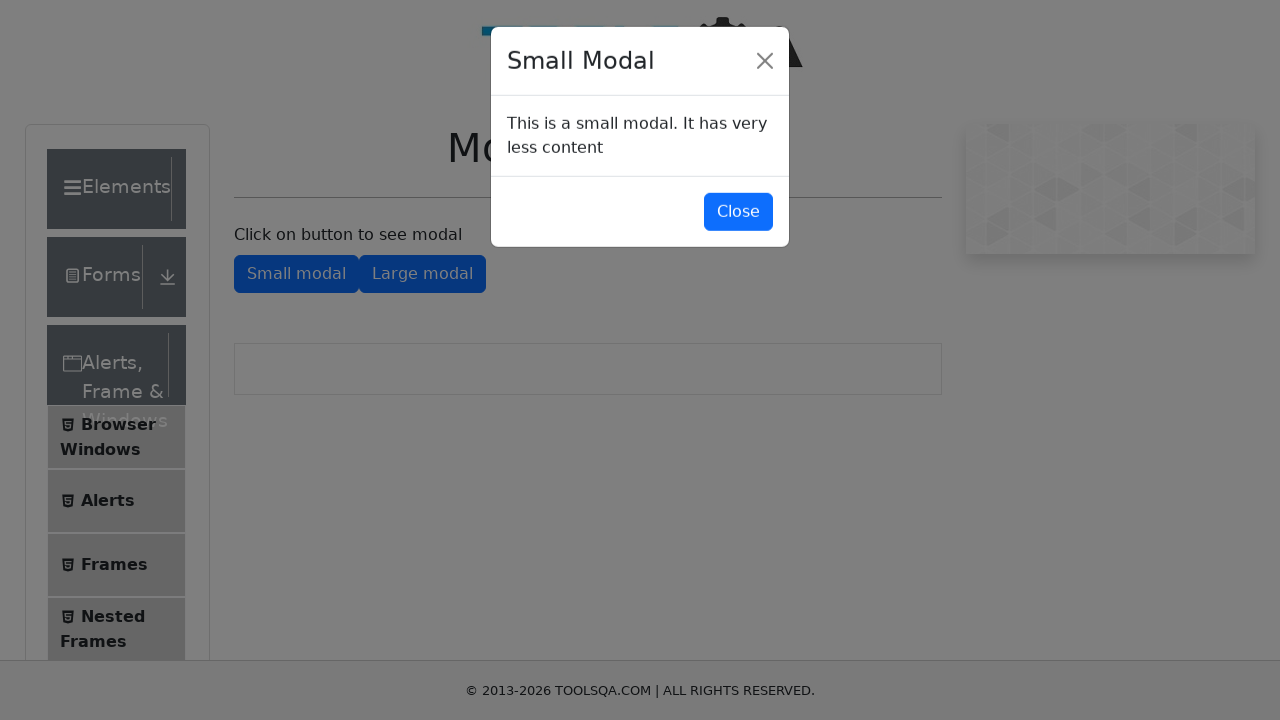

Removed modal dialog element from DOM using JavaScript
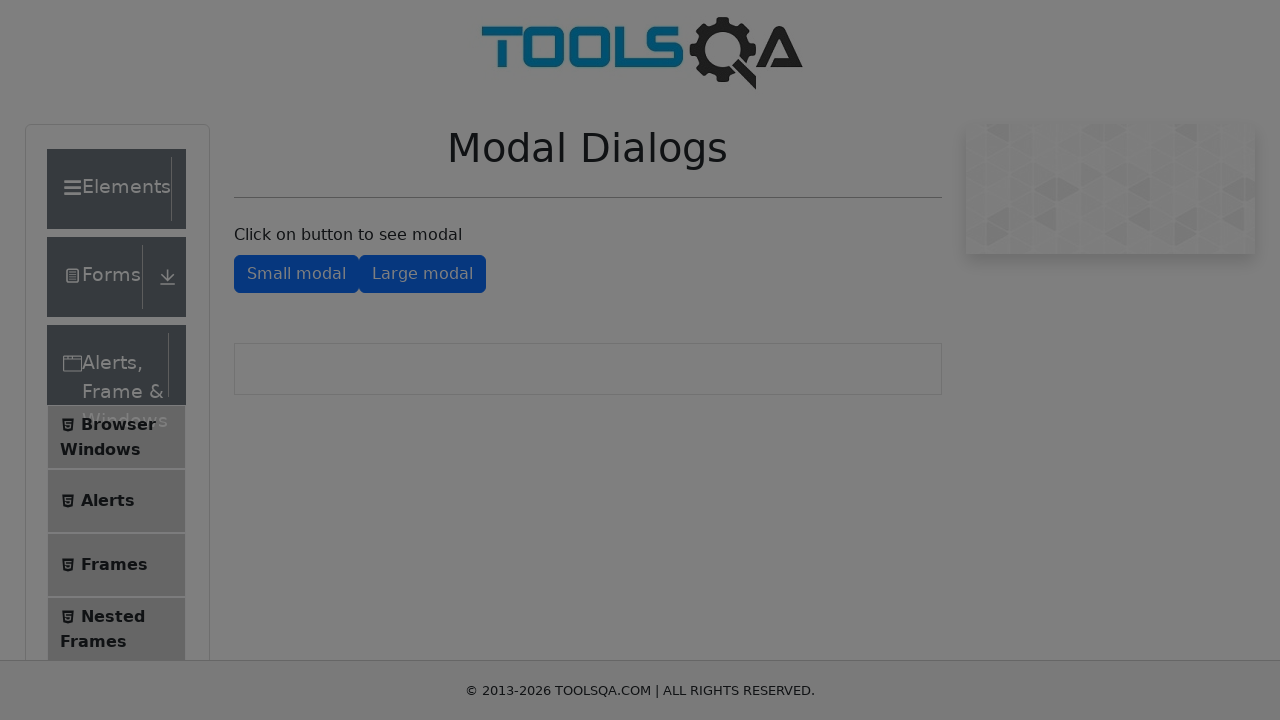

Waited 1 second to observe the result after modal removal
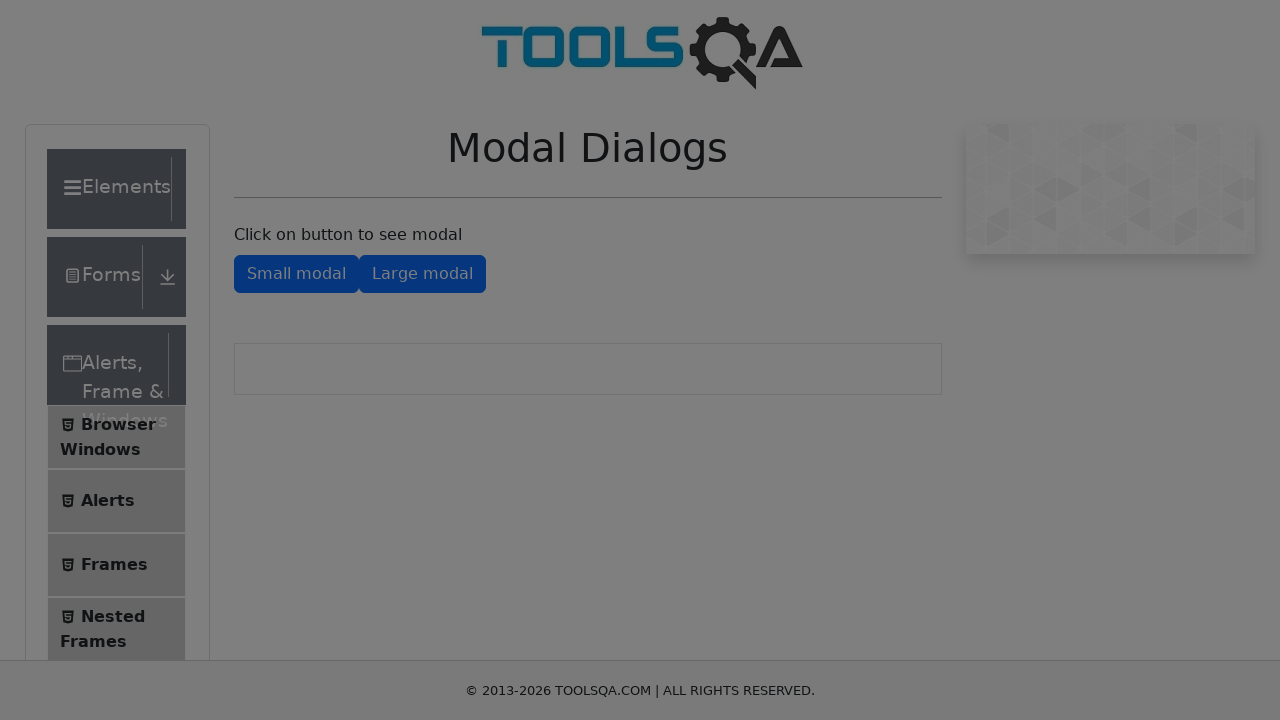

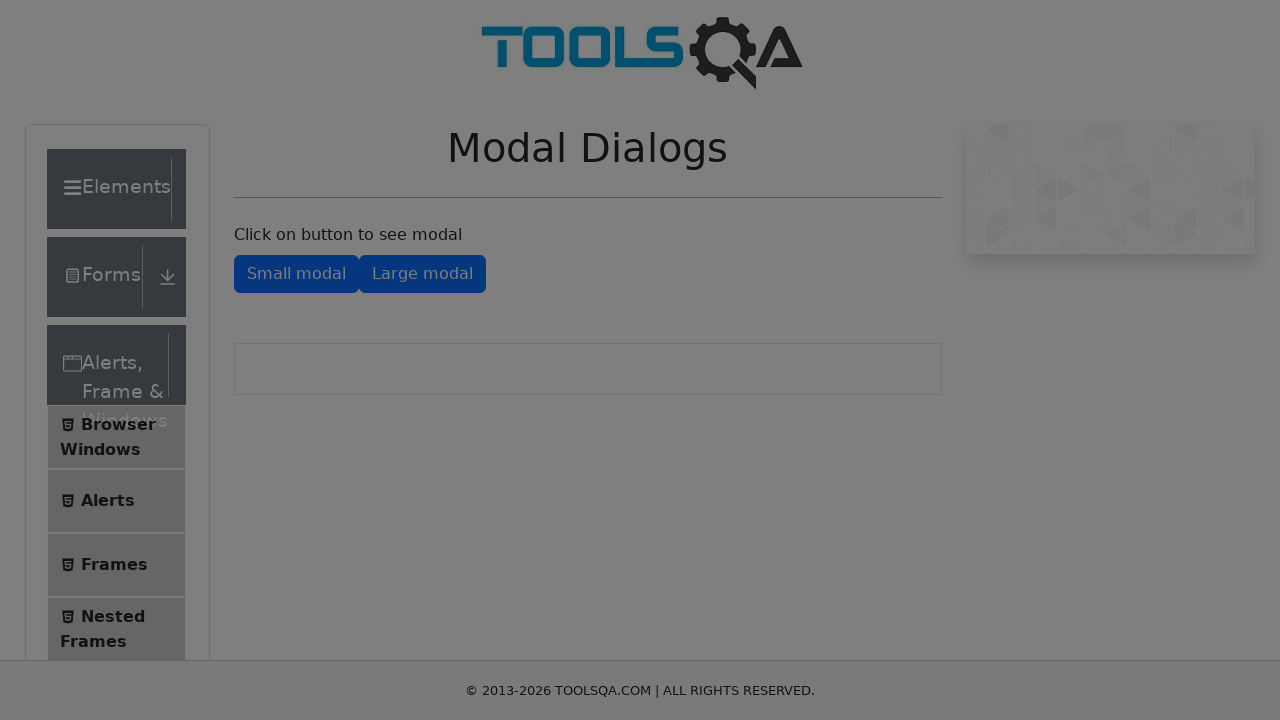